Tests alert prompt functionality by navigating to alert demo page, clicking on prompt button, and entering text into the prompt dialog

Starting URL: https://demo.automationtesting.in/Alerts.html

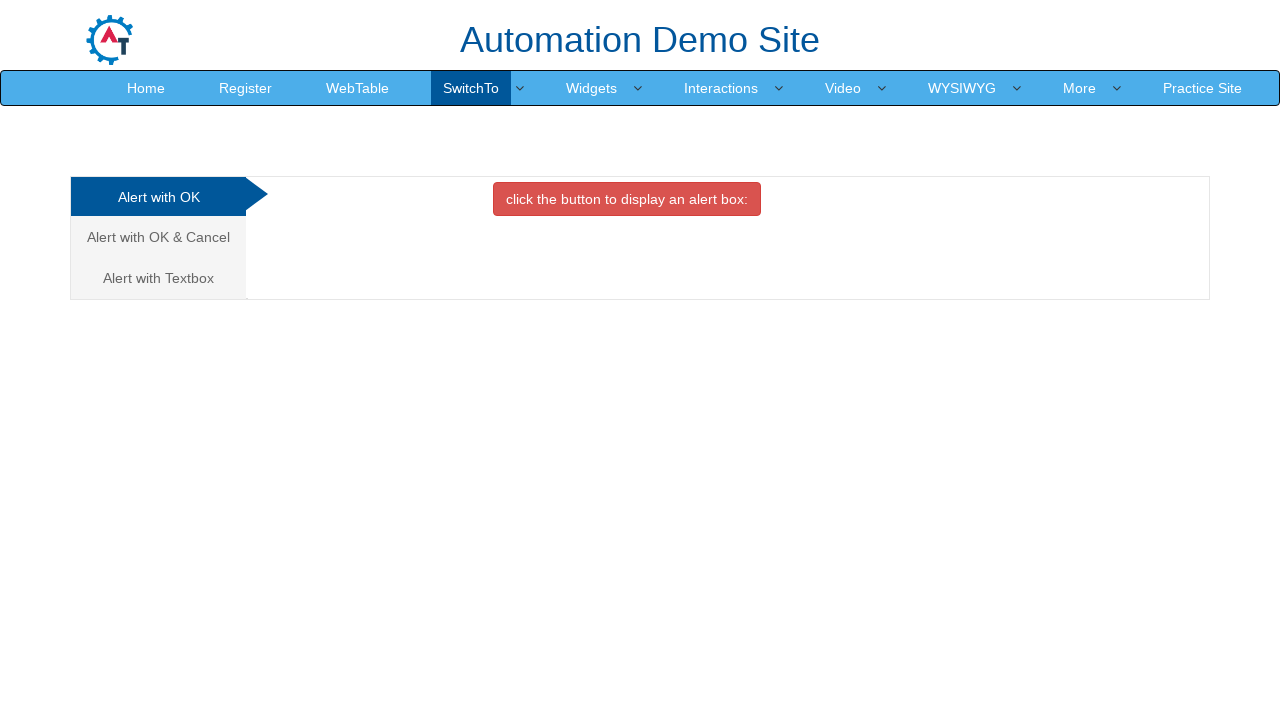

Clicked on 'Alert with Textbox' tab at (158, 278) on xpath=//a[text()='Alert with Textbox ']
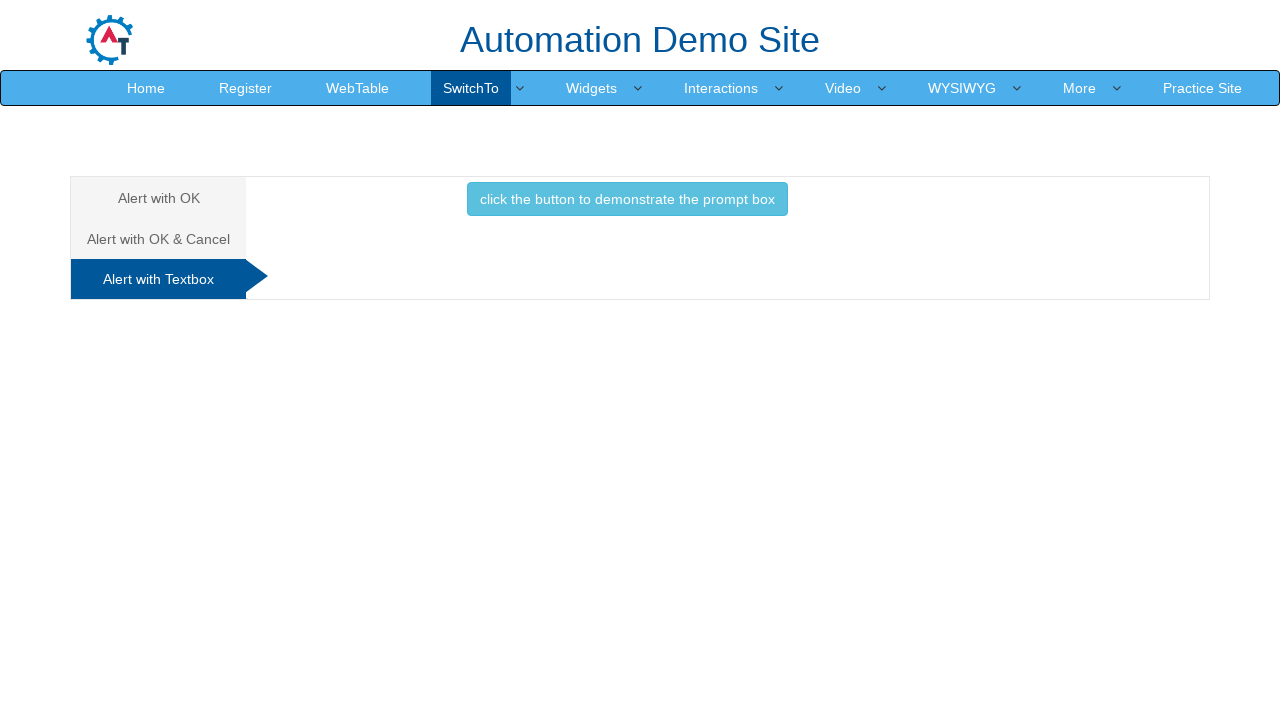

Clicked button to demonstrate the prompt box at (627, 199) on xpath=//button[text()='click the button to demonstrate the prompt box ']
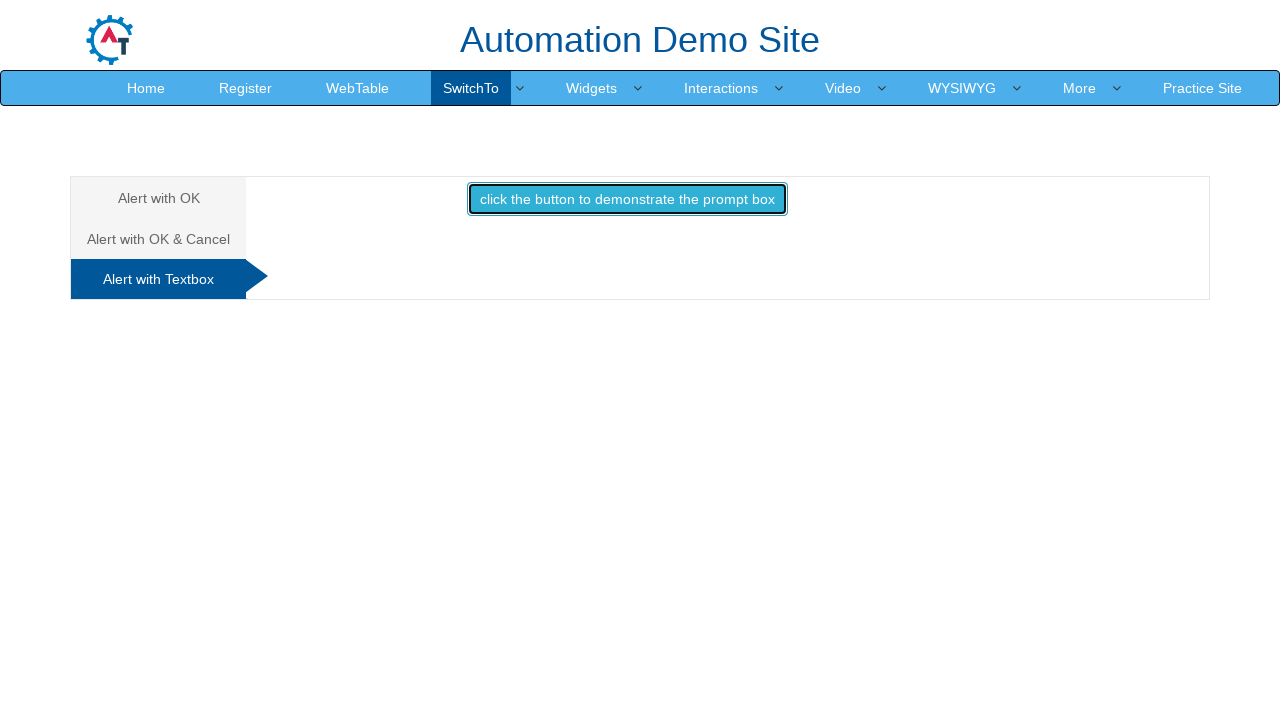

Set up dialog handler to accept prompts with 'Poorani'
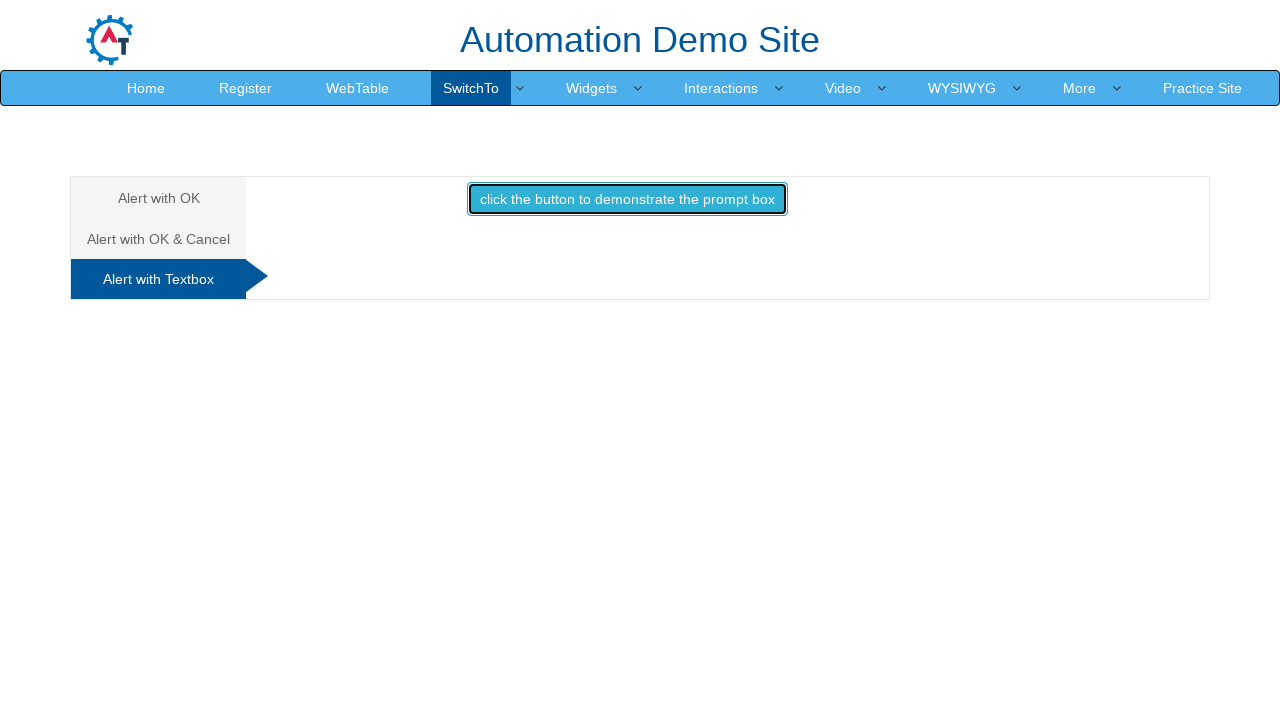

Clicked prompt button again to trigger dialog with handler active at (627, 199) on xpath=//button[text()='click the button to demonstrate the prompt box ']
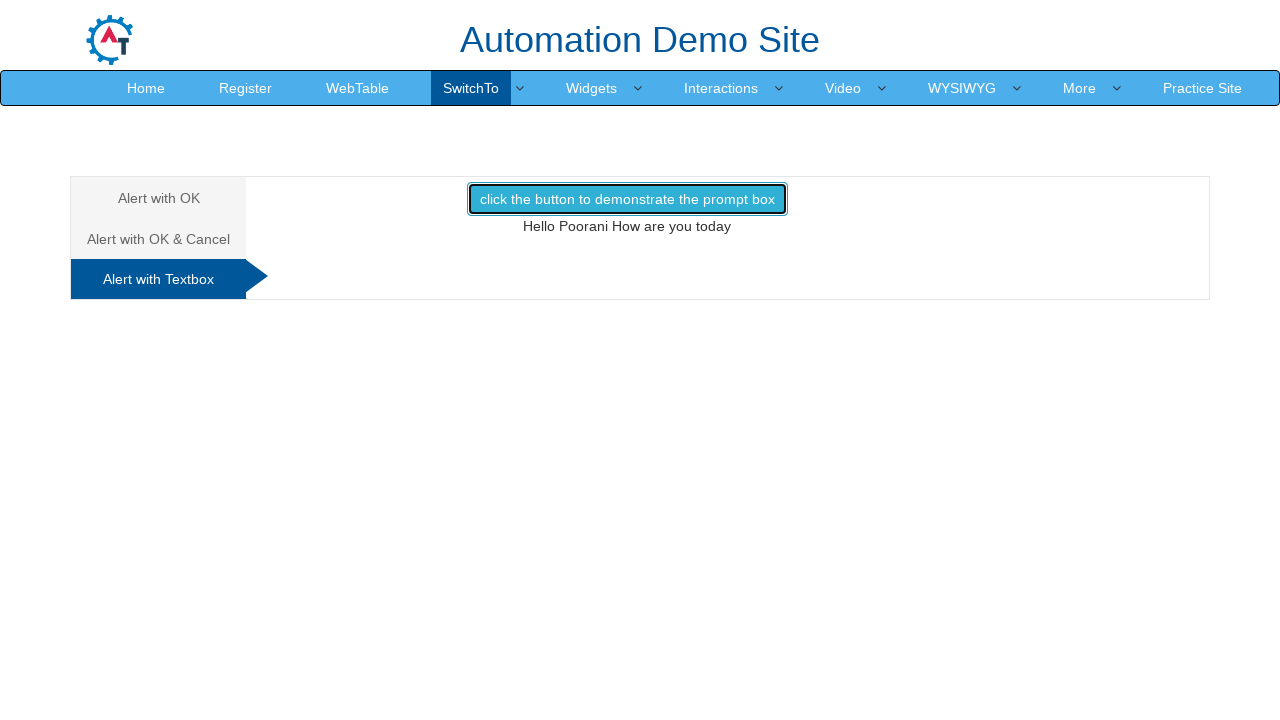

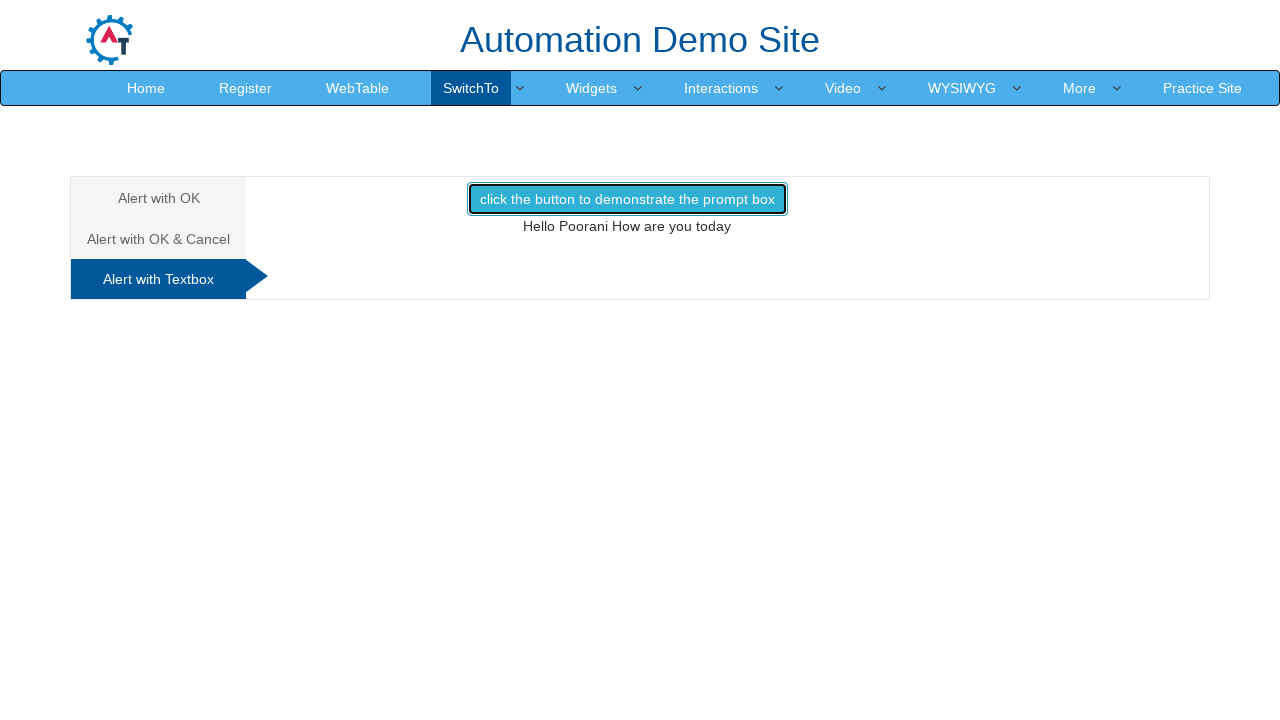